Tests keyboard actions by entering text in the first textarea, copying it using keyboard shortcuts, and pasting it into the second textarea

Starting URL: https://quickdiff.net/

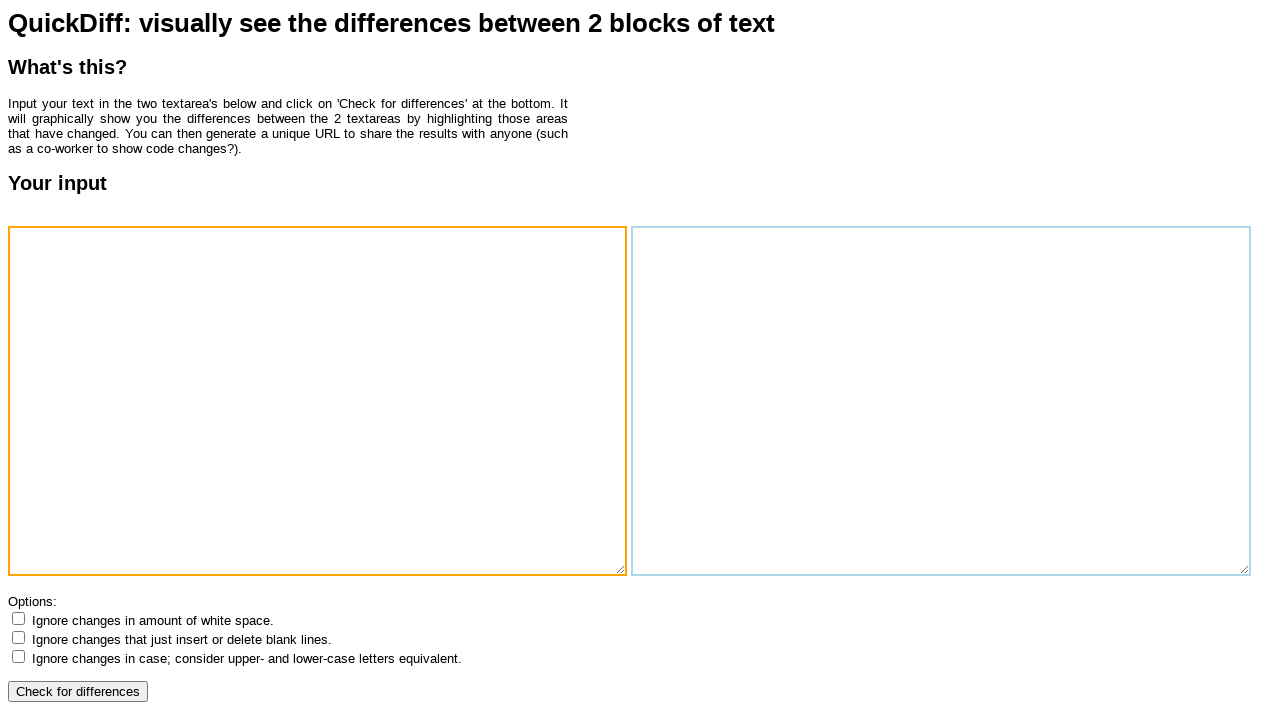

Clicked on first textarea at (318, 401) on xpath=/html/body/form/textarea[1]
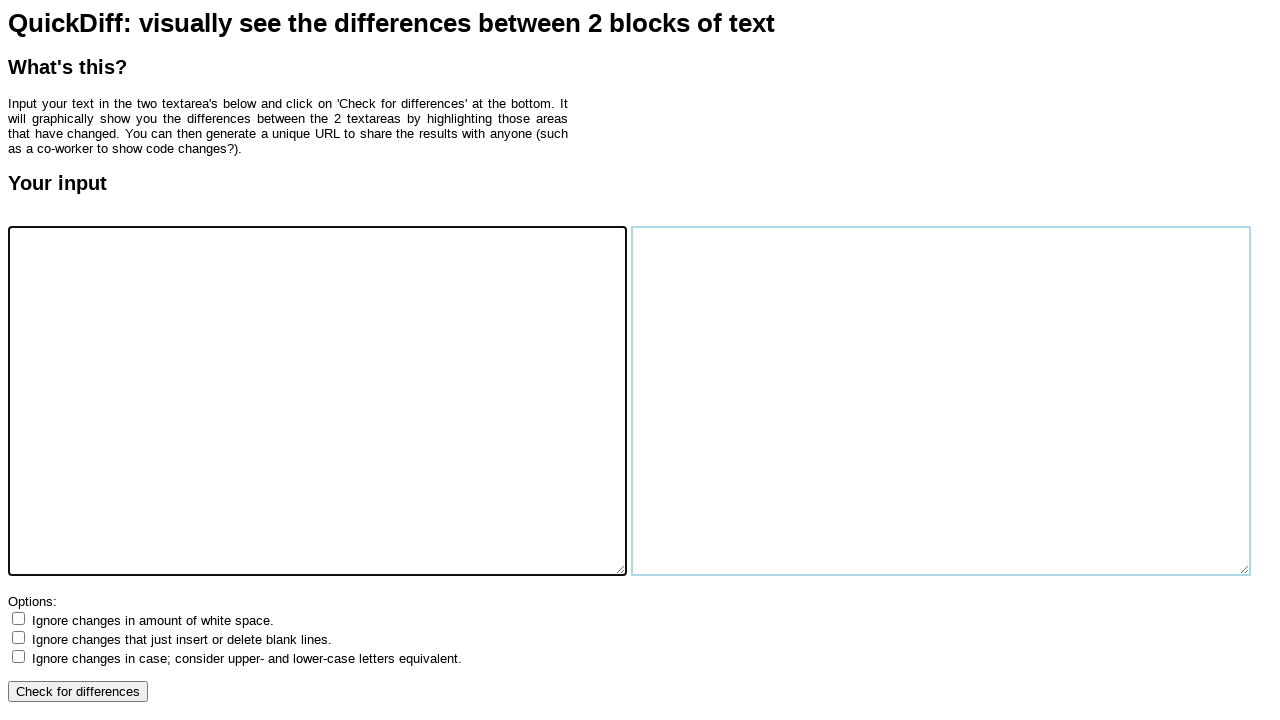

Entered text 'ABds ' in first textarea on xpath=/html/body/form/textarea[1]
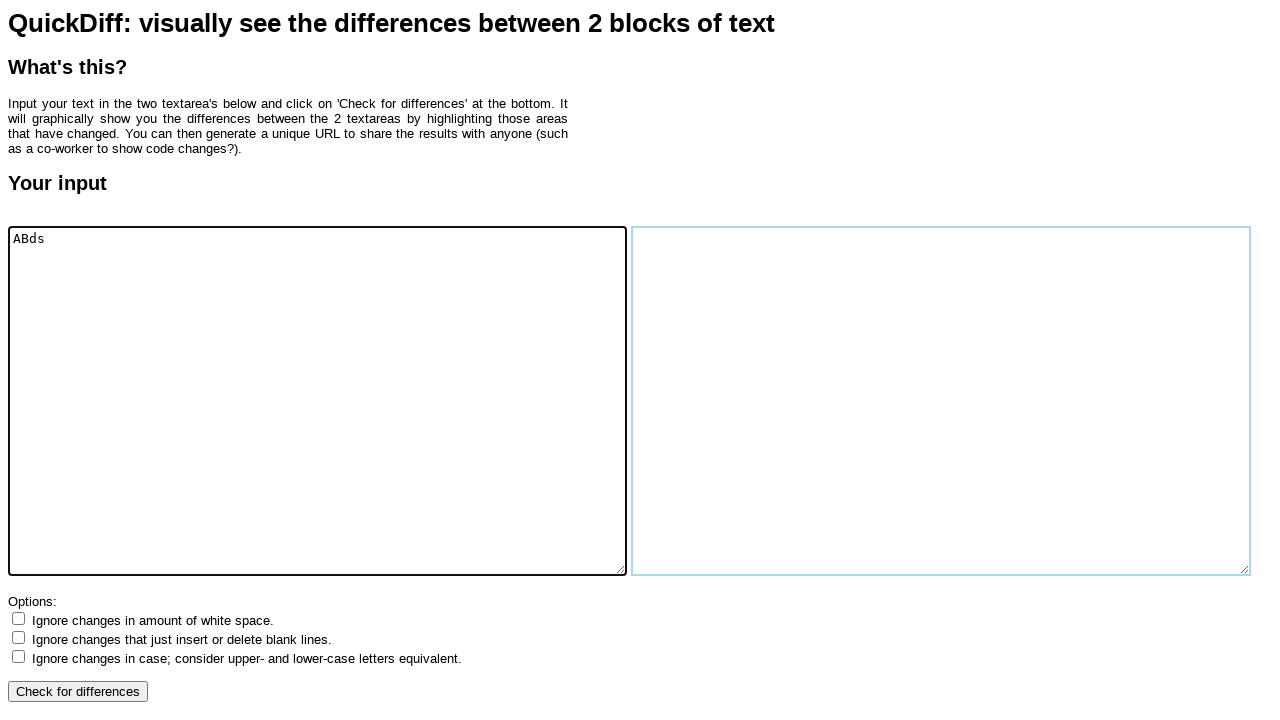

Selected all text in first textarea with Ctrl+A on xpath=/html/body/form/textarea[1]
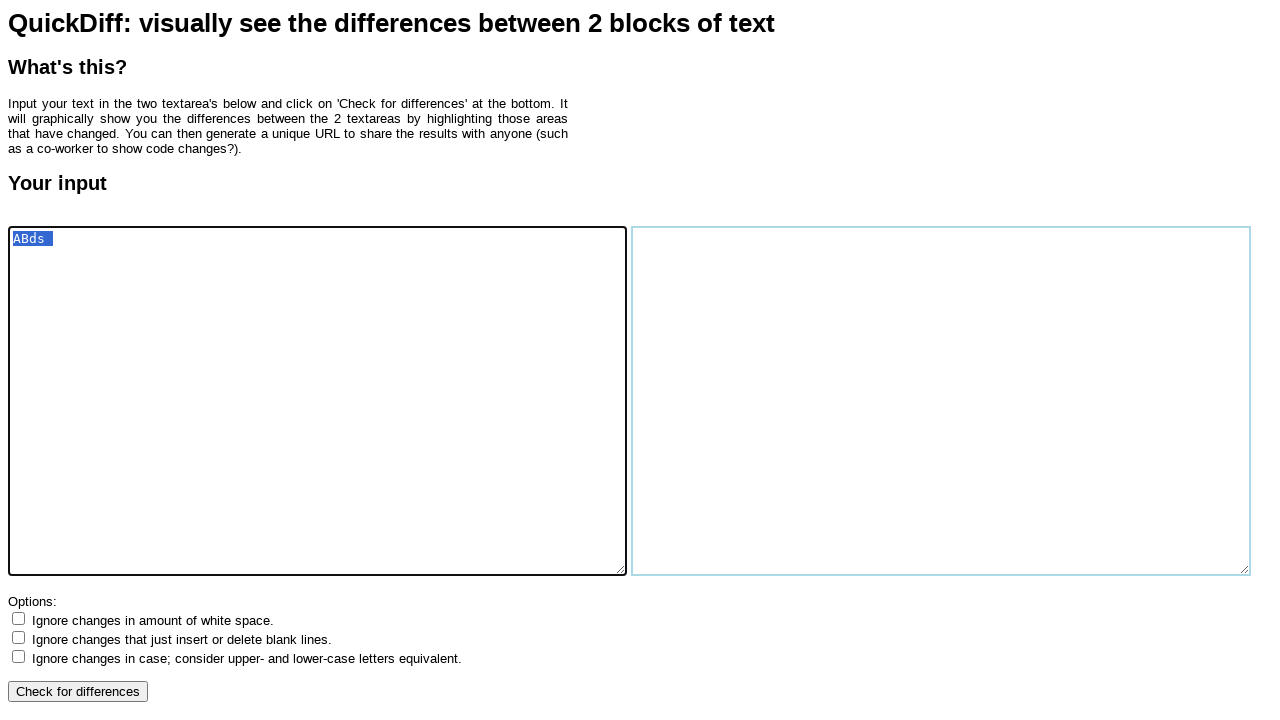

Copied text from first textarea with Ctrl+C on xpath=/html/body/form/textarea[1]
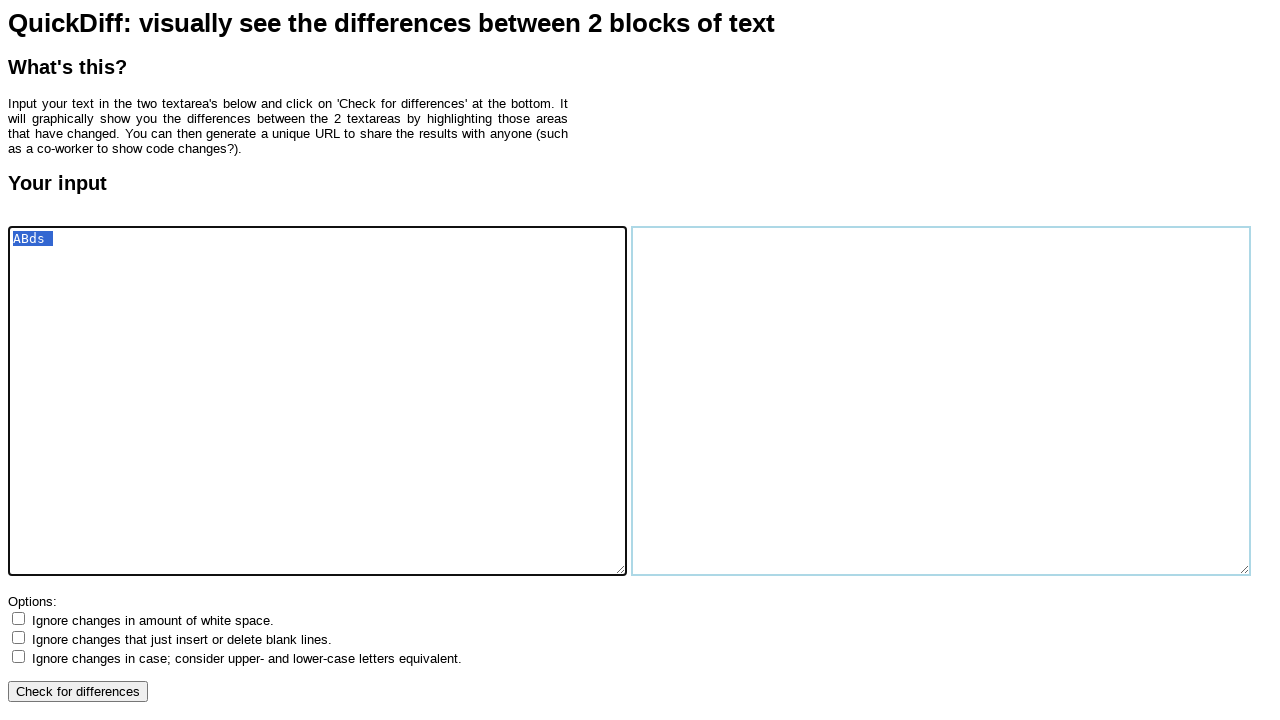

Clicked on second textarea at (941, 401) on xpath=/html/body/form/textarea[2]
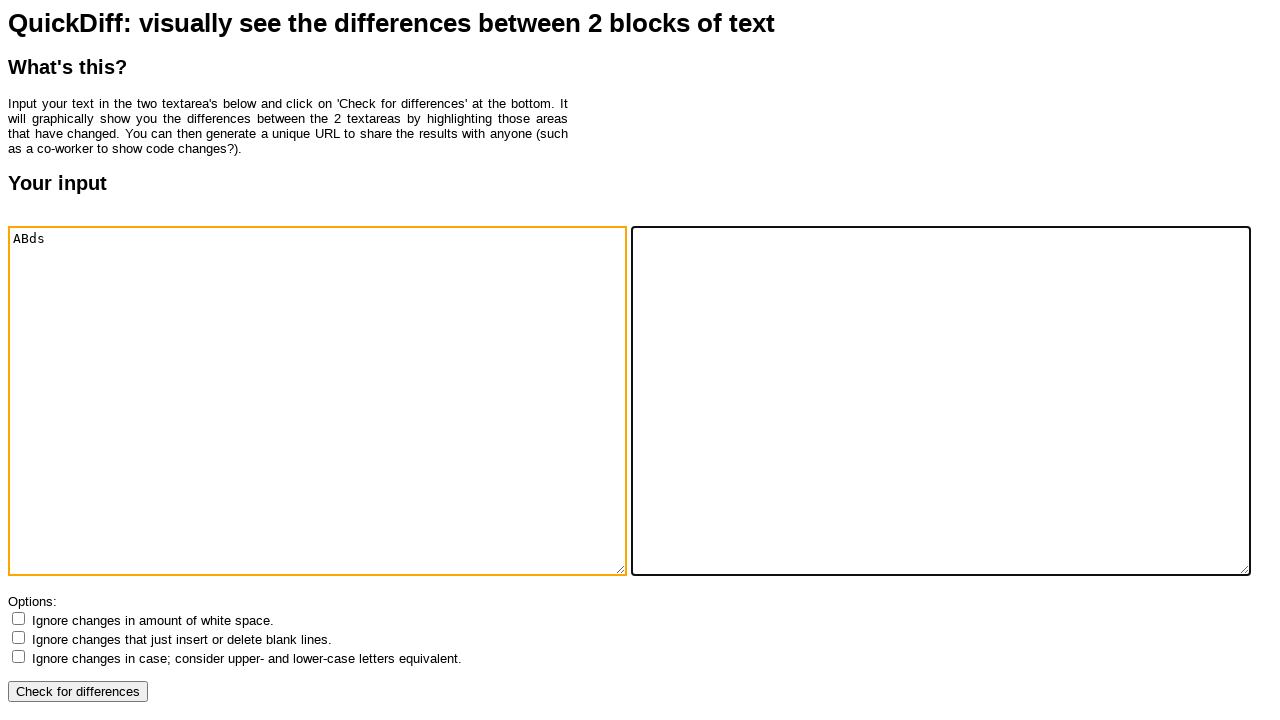

Pasted text into second textarea with Ctrl+V on xpath=/html/body/form/textarea[2]
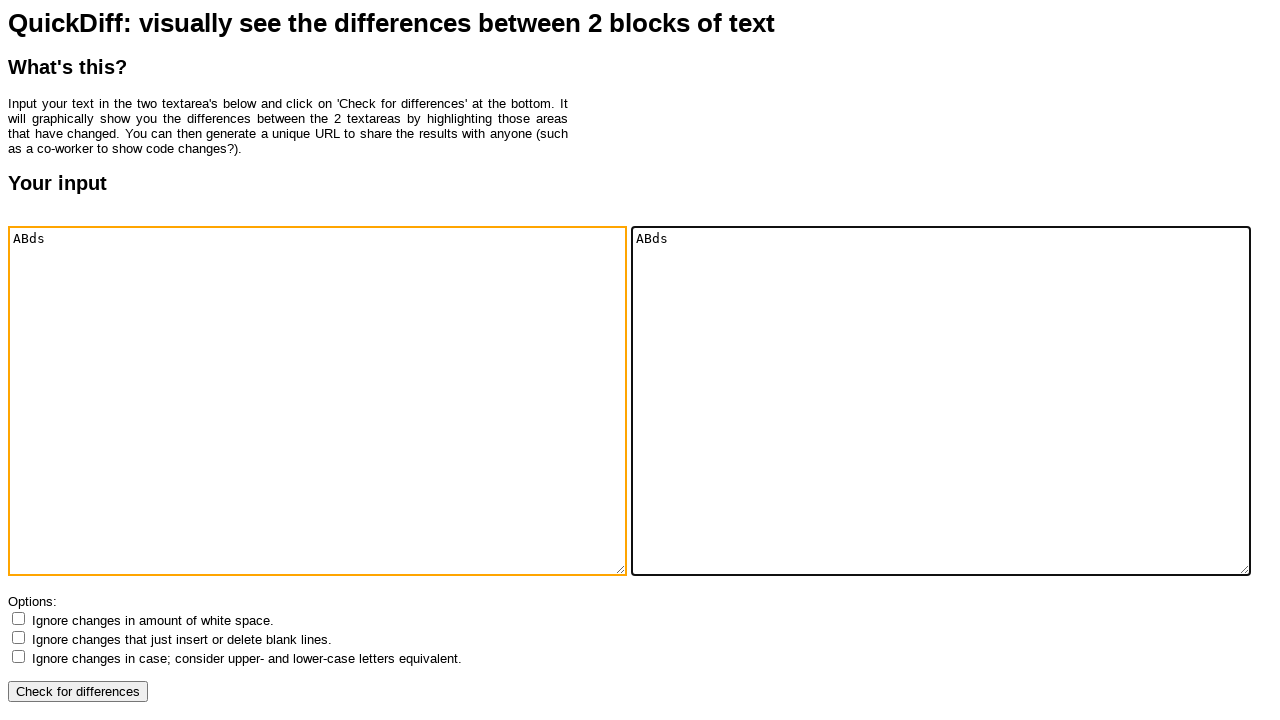

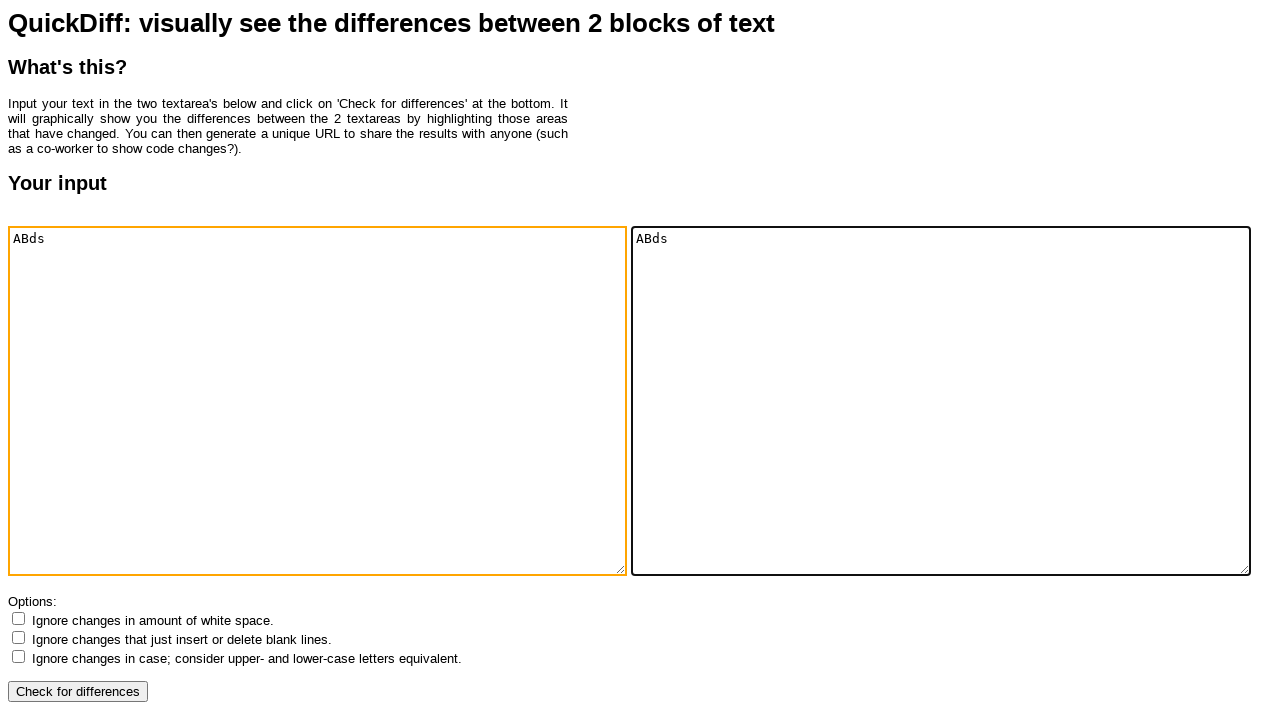